Tests dropdown selection functionality by scrolling to the bottom of the page, selecting 'Audi' from a dropdown menu, and verifying the selection was applied correctly.

Starting URL: https://ultimateqa.com/simple-html-elements-for-automation/

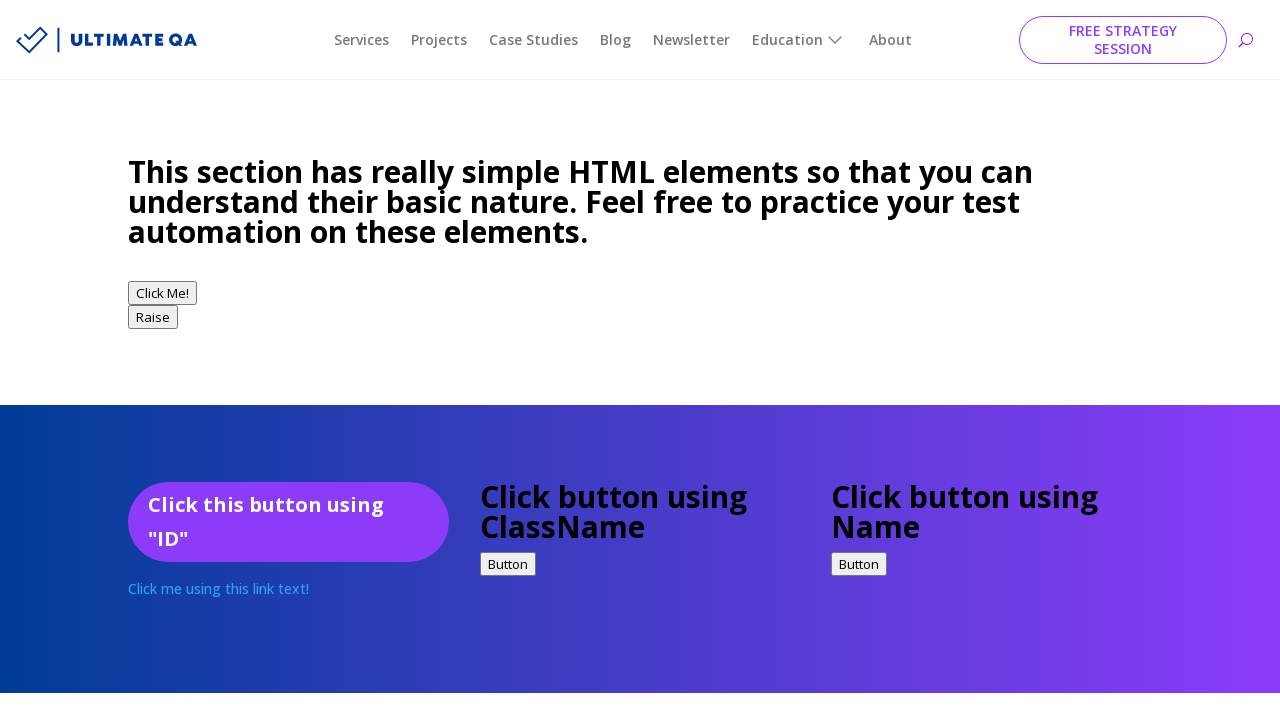

Scrolled to bottom of page
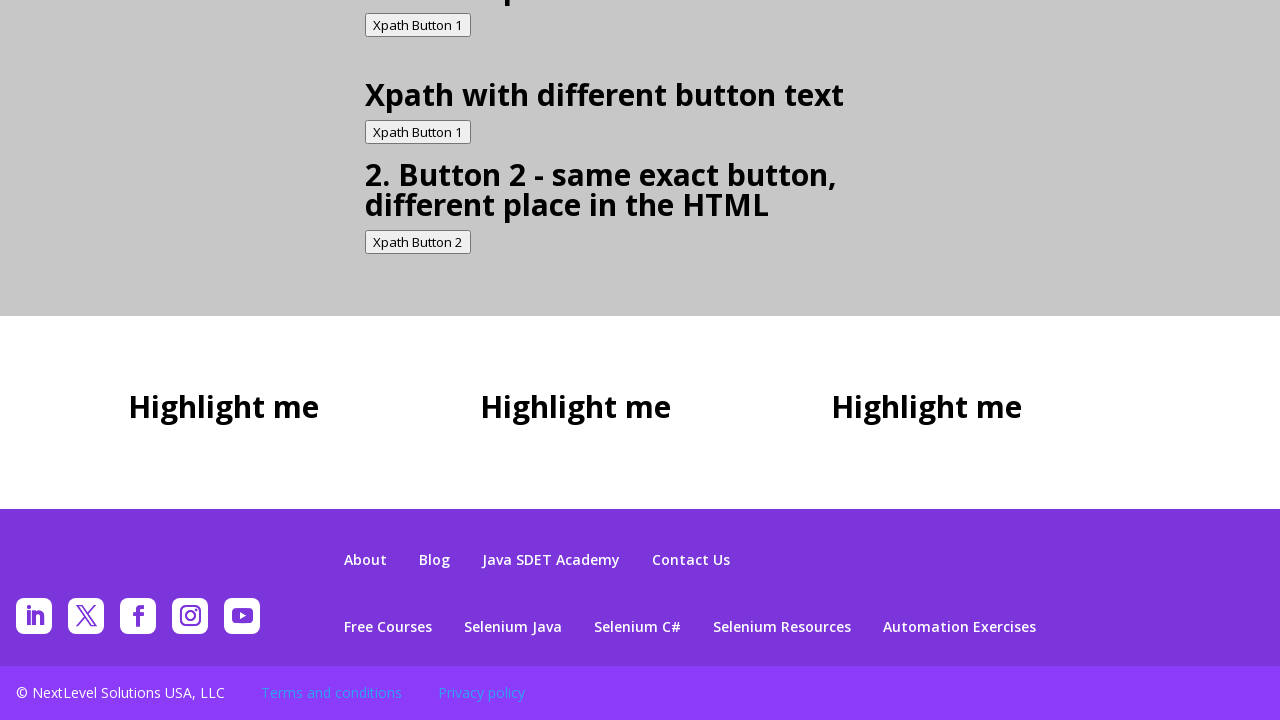

Dropdown element became visible
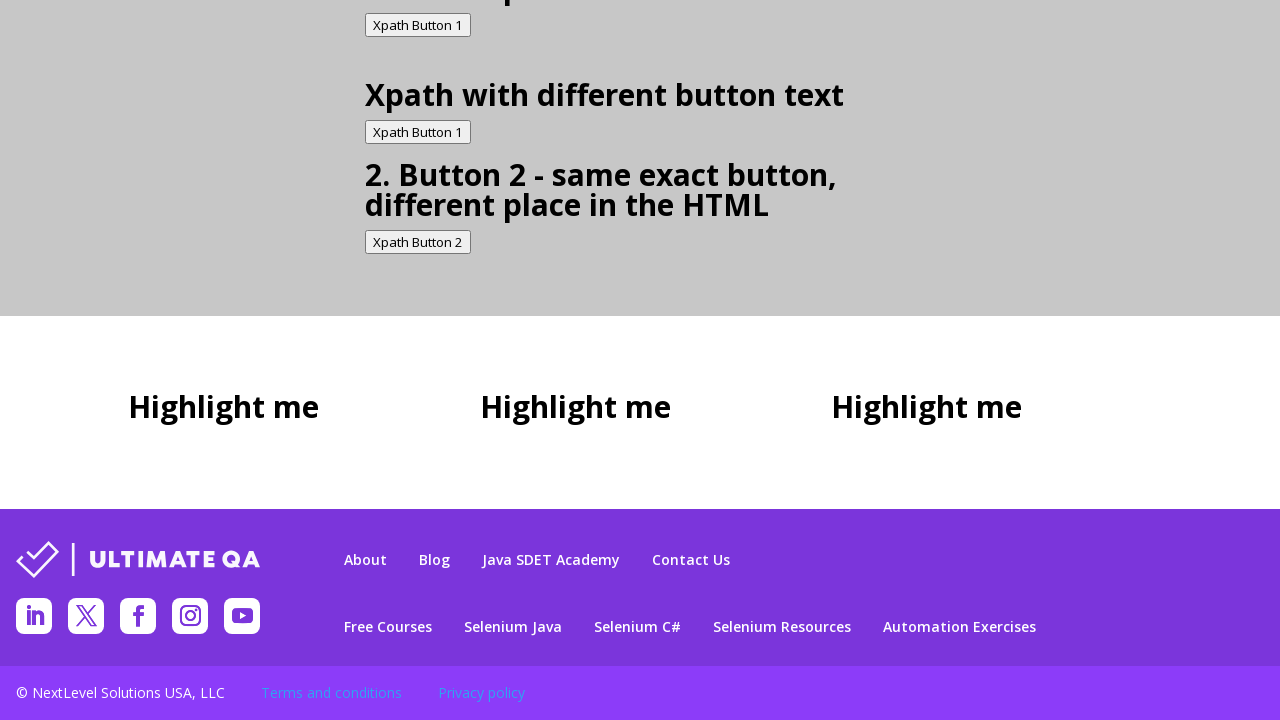

Selected 'Audi' from dropdown menu on xpath=//*[@id="post-909"]/div/div[1]/div/div[3]/div/div[1]/div[9]/div/div/div/se
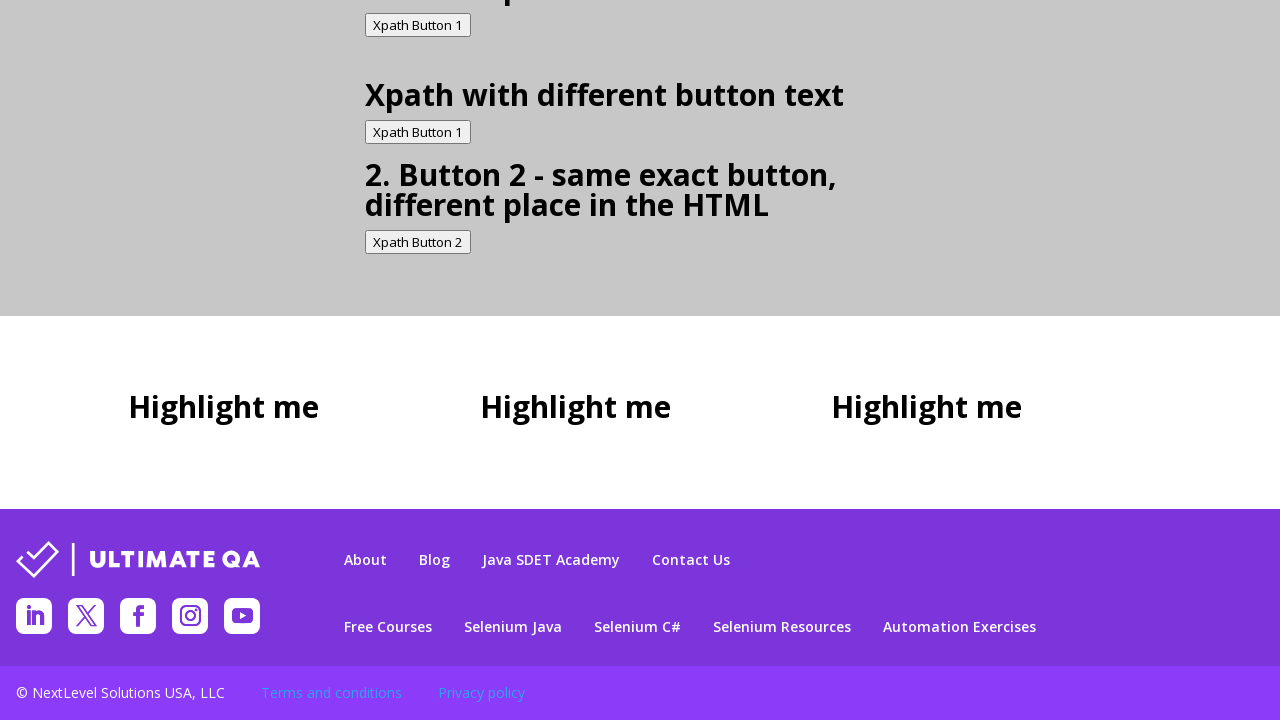

Retrieved selected dropdown value to verify selection
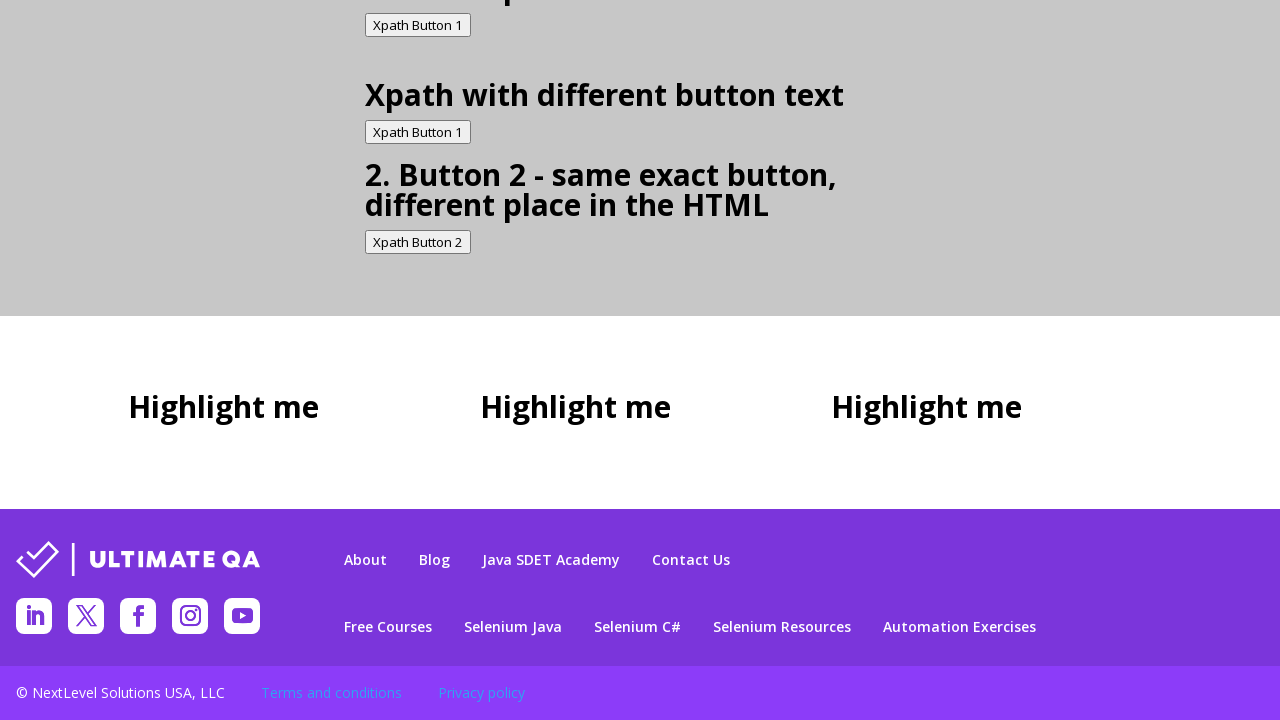

Waited 2 seconds to observe dropdown selection
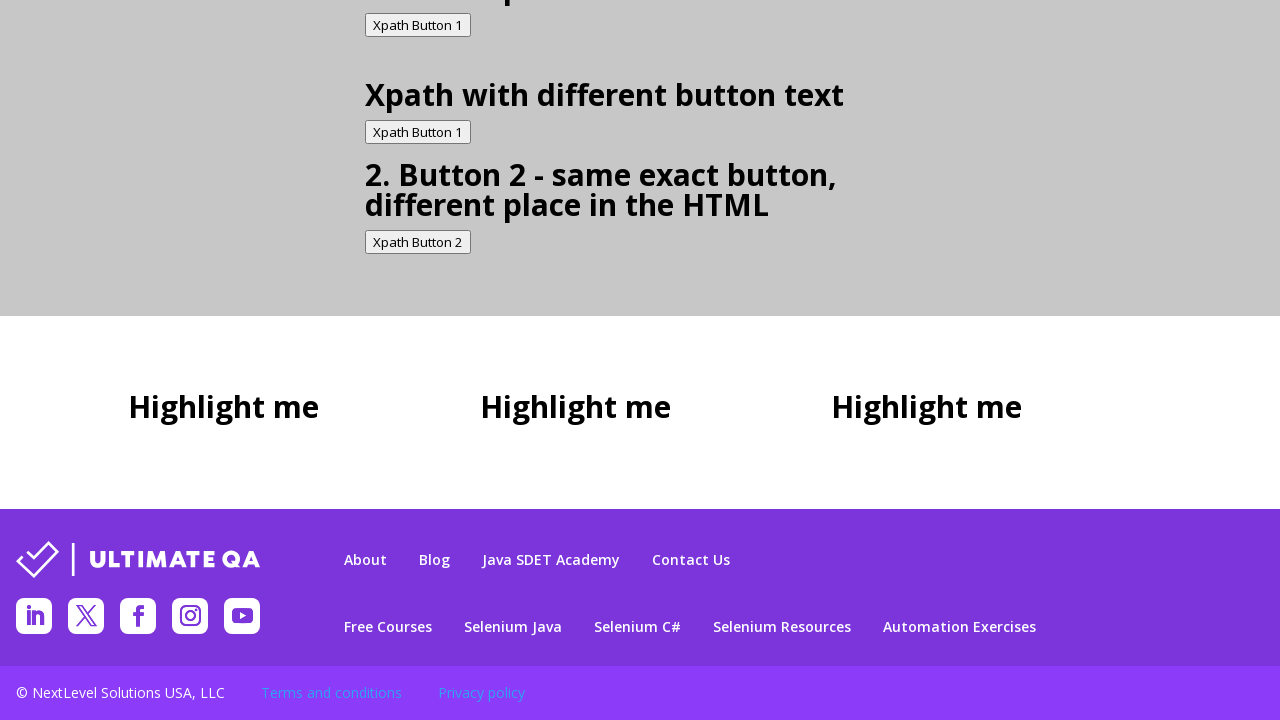

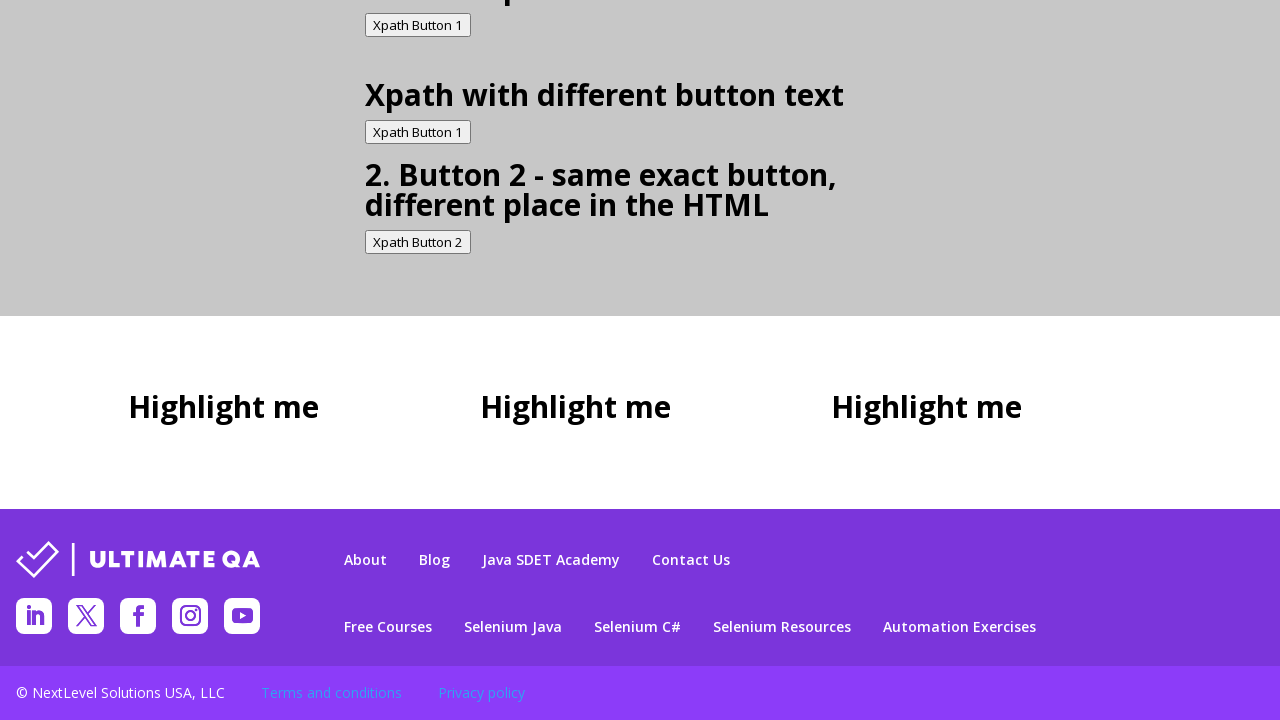